Navigates to Zerodha Kite trading platform and clicks on a link element

Starting URL: https://kite.zerodha.com/

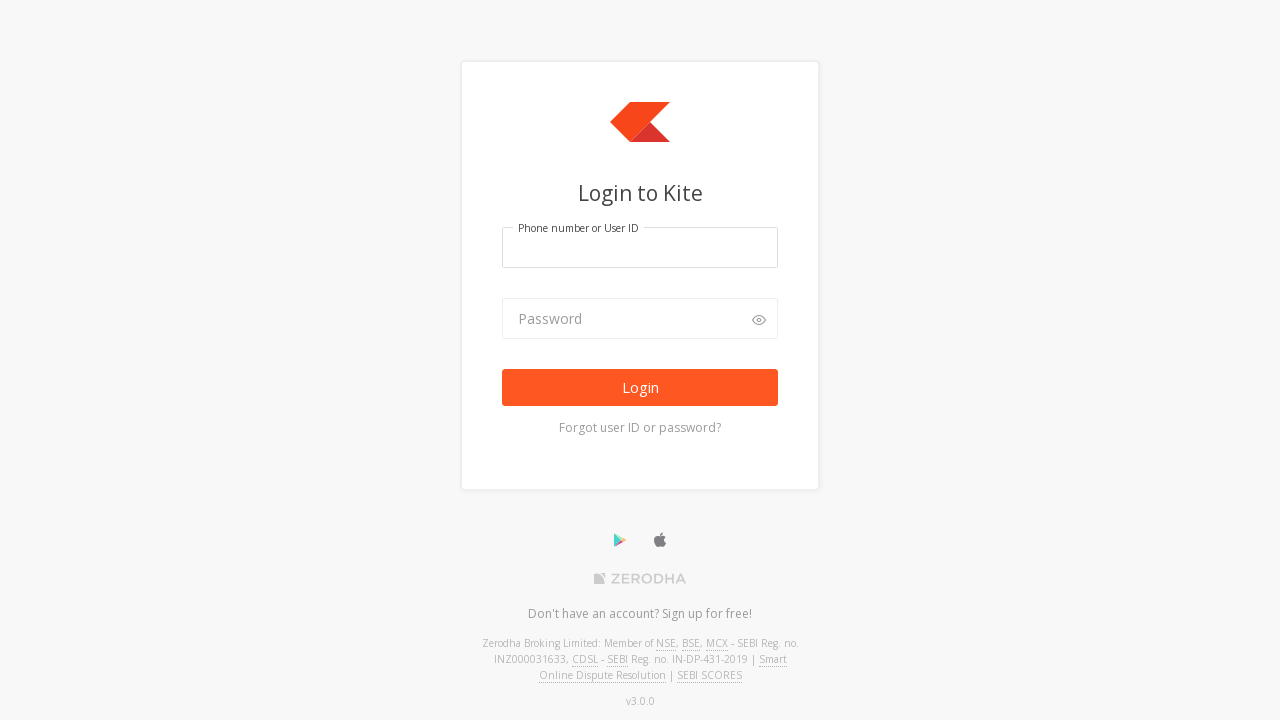

Navigated to Zerodha Kite trading platform
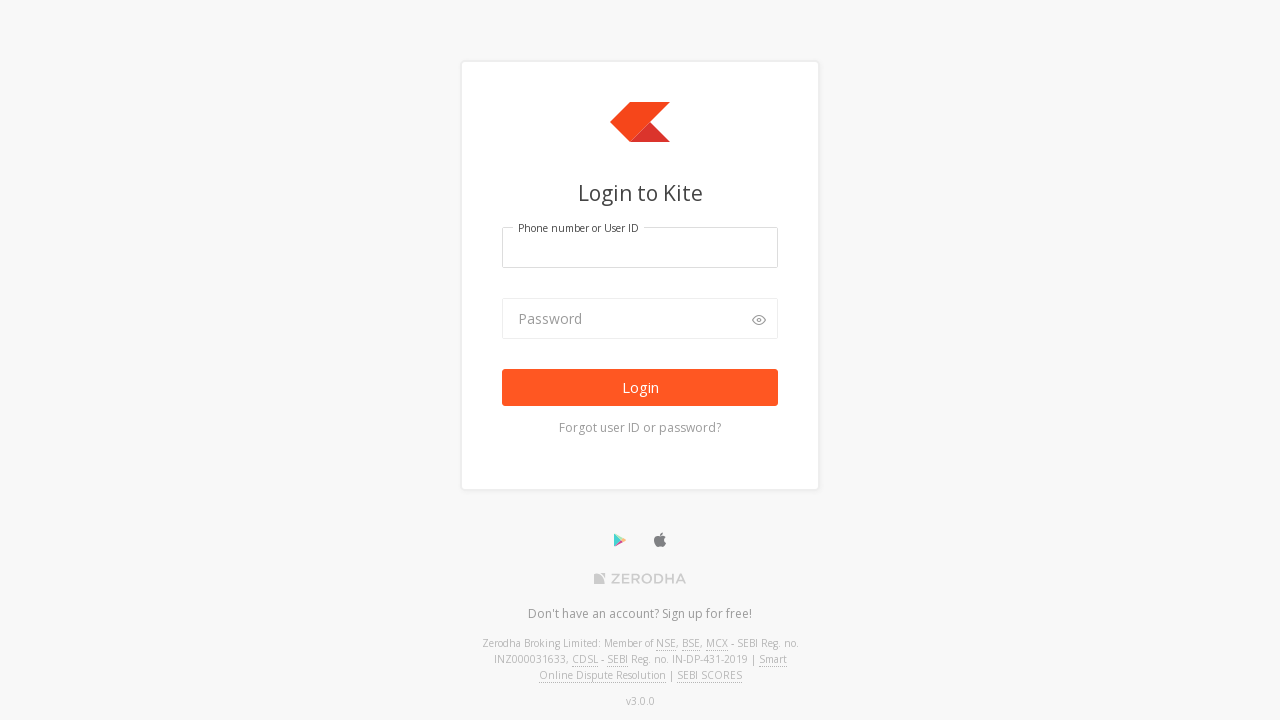

Clicked on text-light link element at (640, 428) on a.text-light
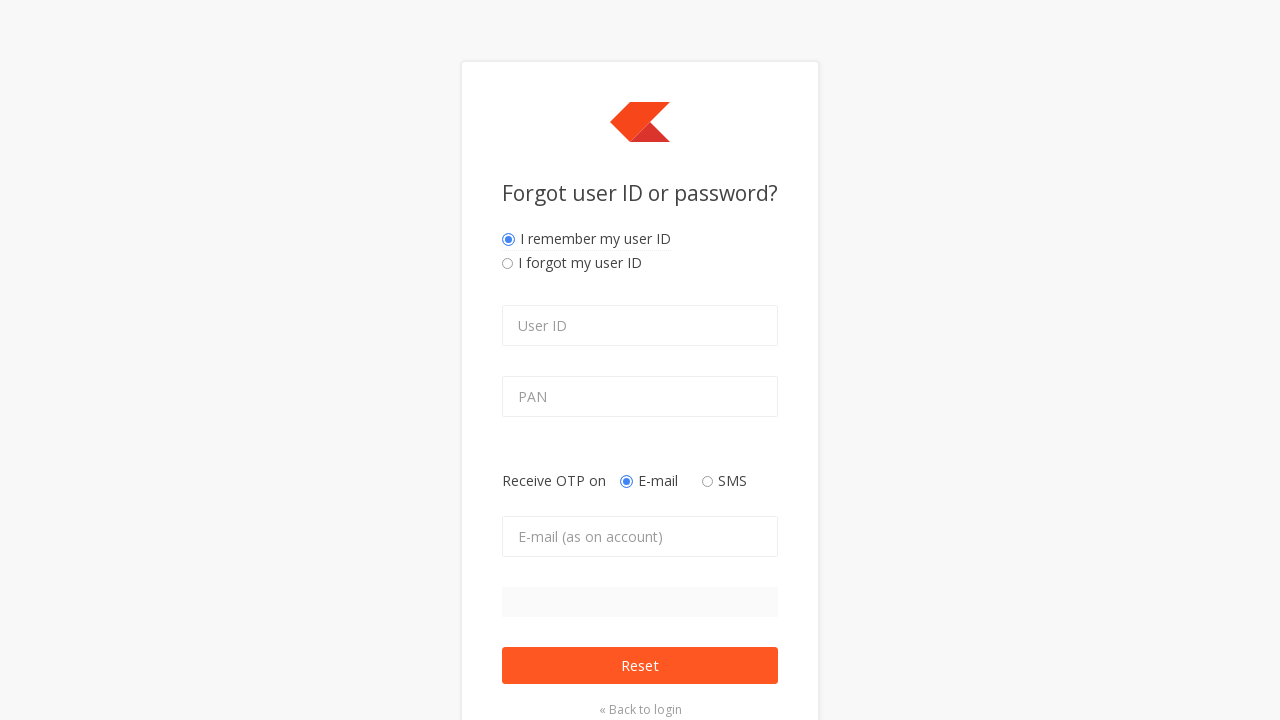

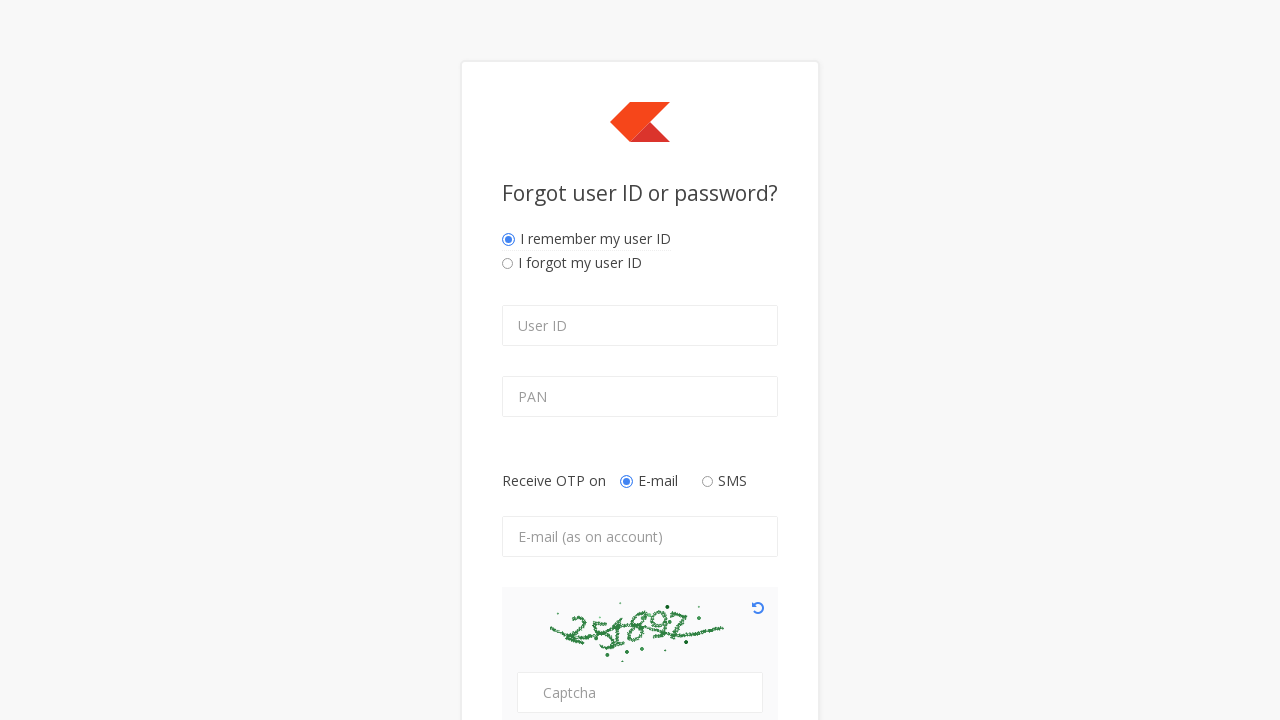